Tests scrolling to a form element and filling in name and date fields on a scroll practice page

Starting URL: https://formy-project.herokuapp.com/scroll

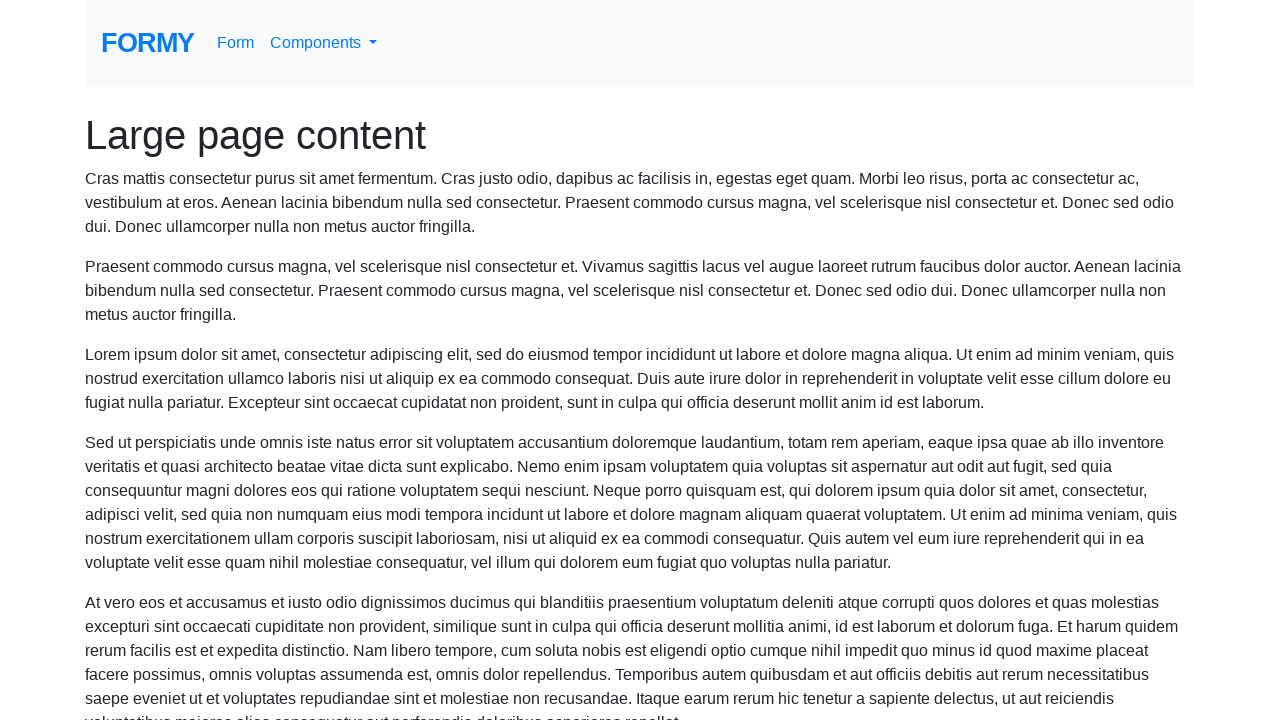

Located the name field element
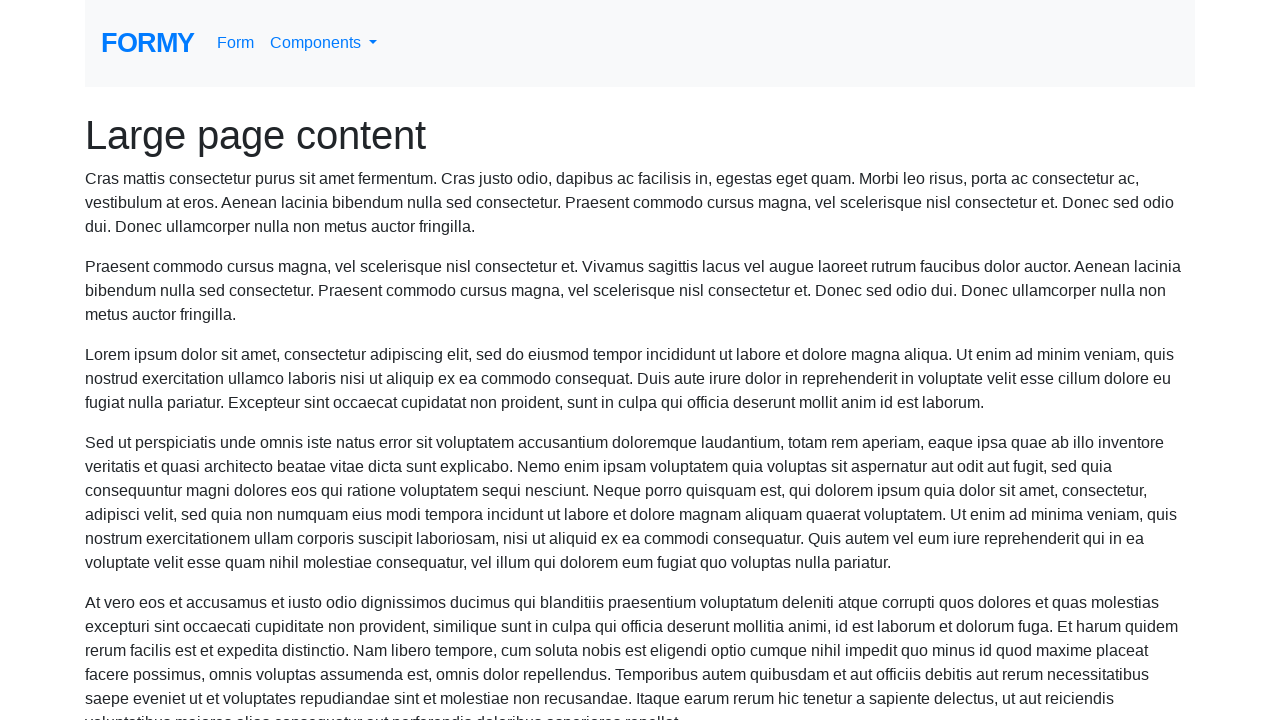

Scrolled to name field
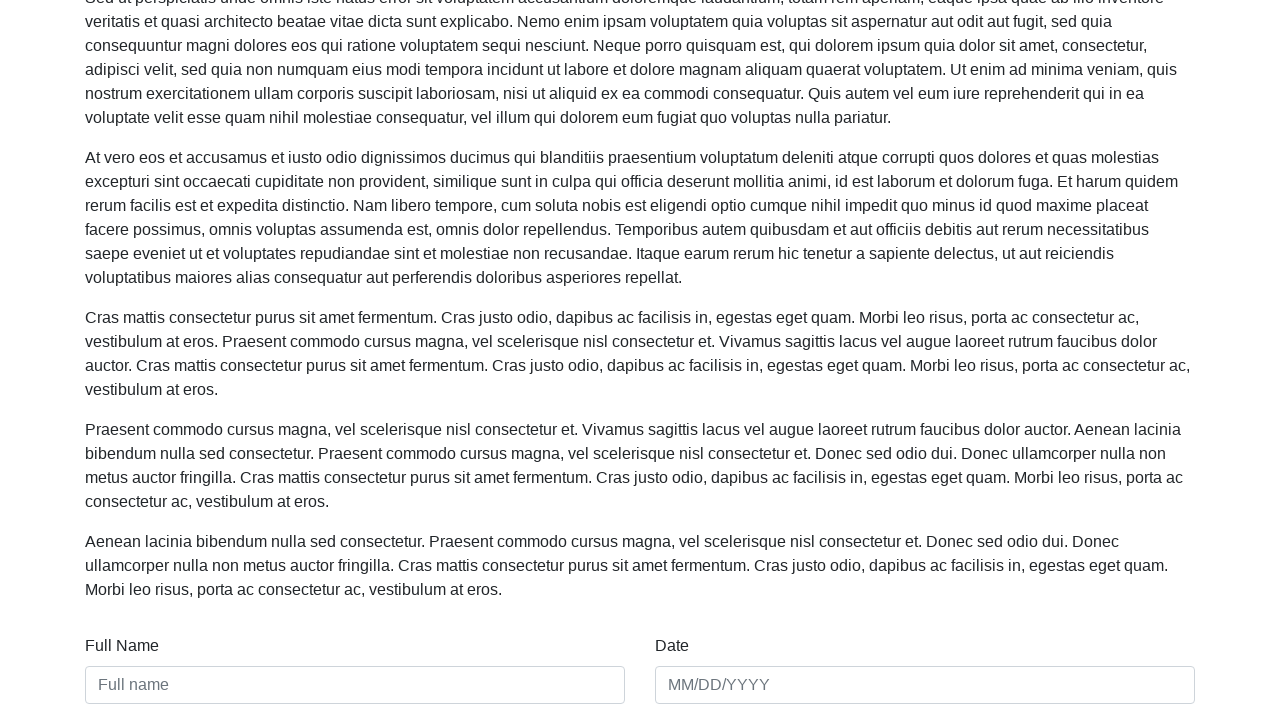

Filled name field with 'TestName' on #name
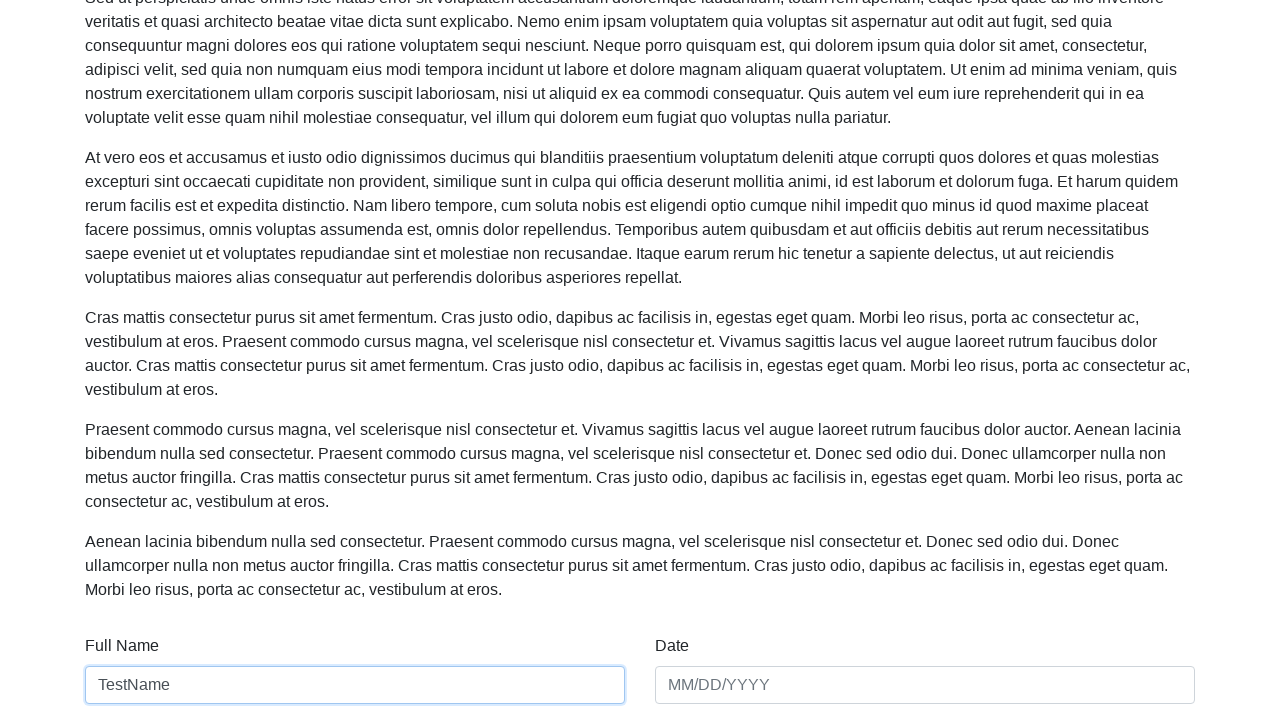

Filled date field with '01/01/2020' on #date
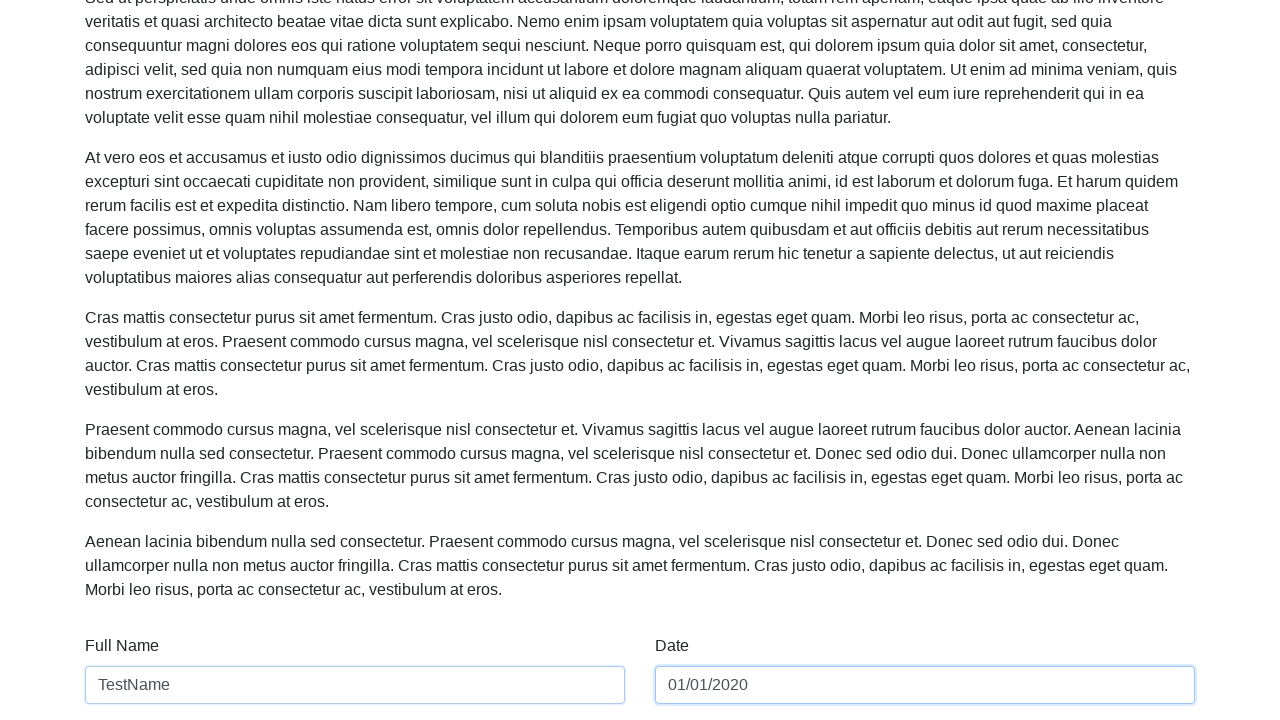

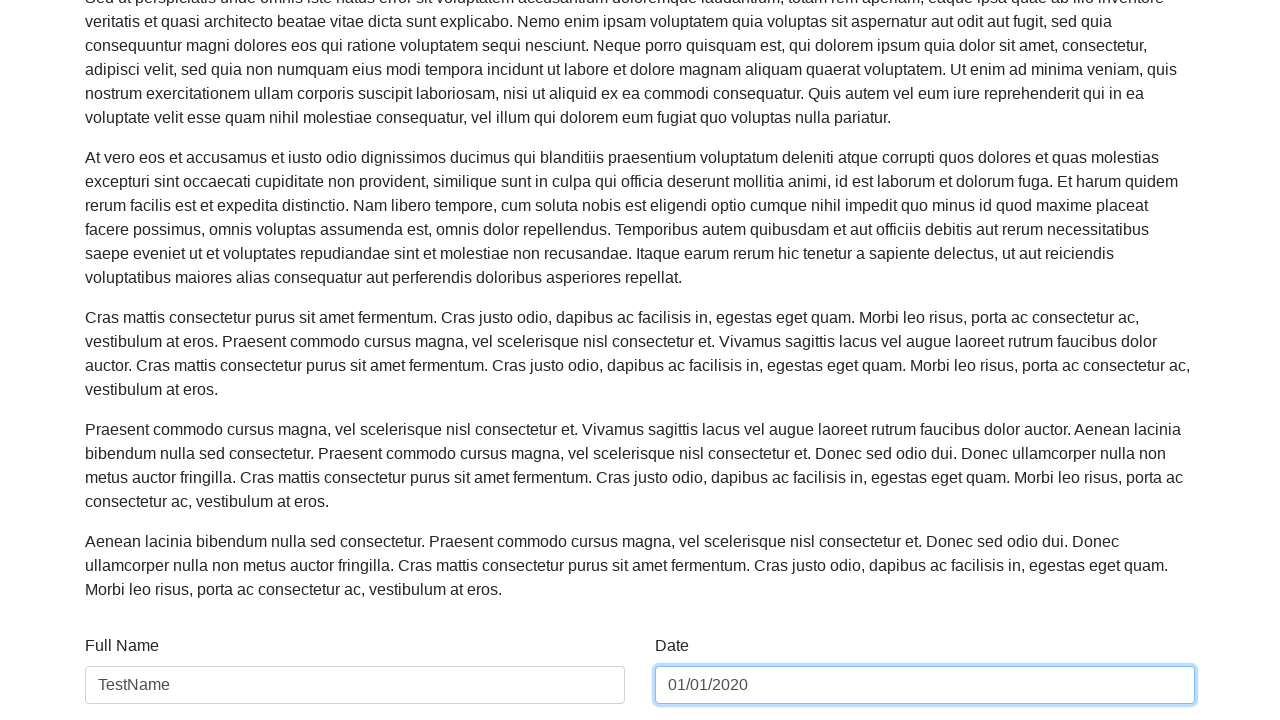